Tests the passenger dropdown functionality on a flight booking practice page by clicking to open the dropdown, incrementing the adult passenger count twice, and closing the dropdown.

Starting URL: https://rahulshettyacademy.com/dropdownsPractise/

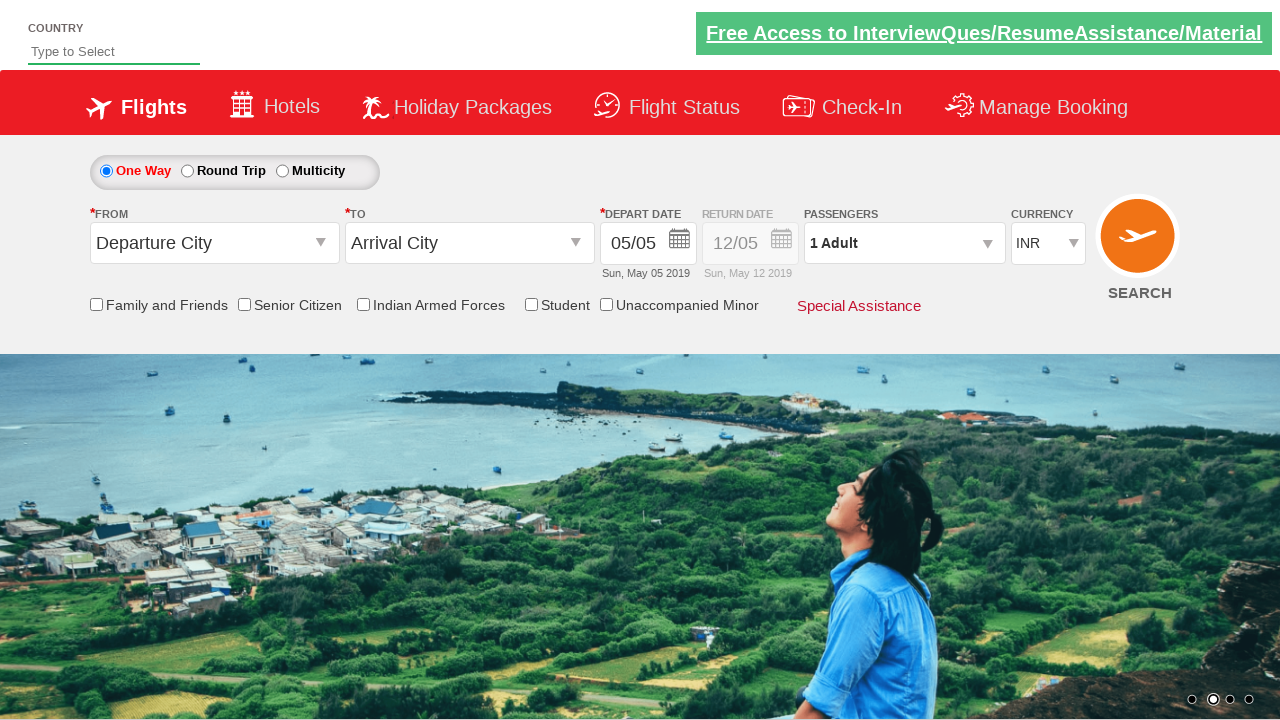

Navigated to flight booking practice page
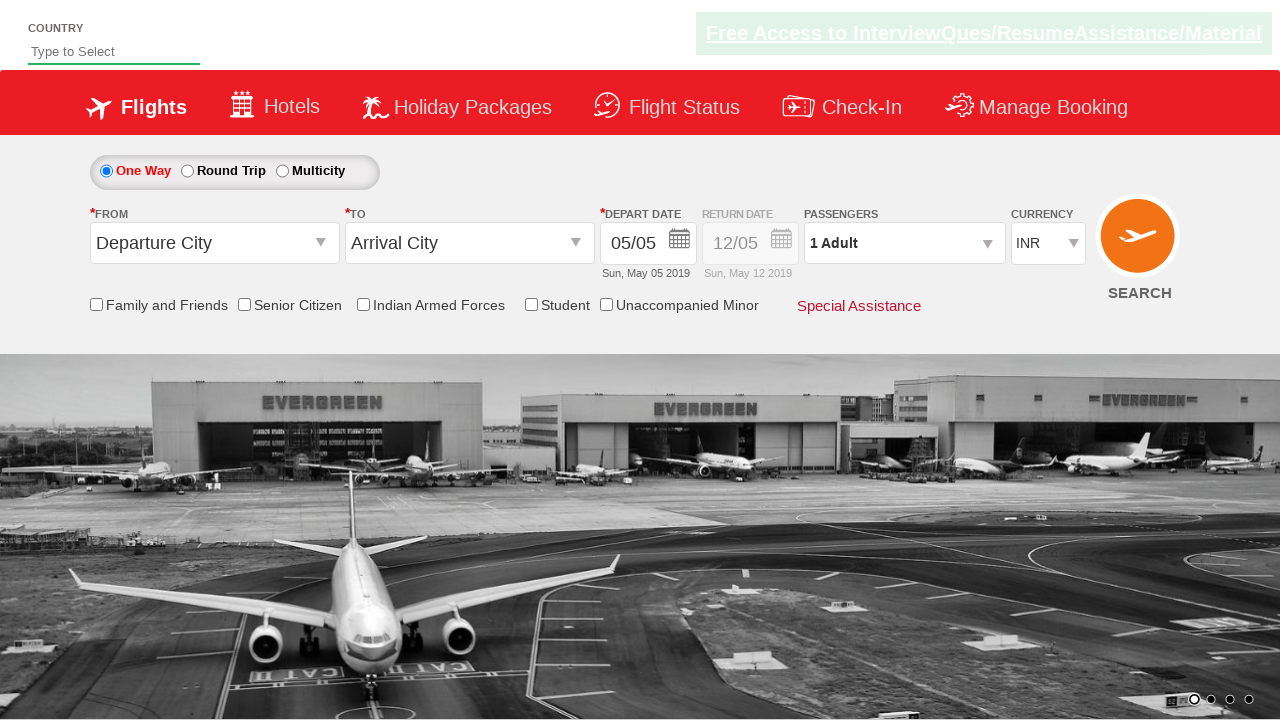

Clicked passenger dropdown to open it at (904, 243) on #divpaxinfo
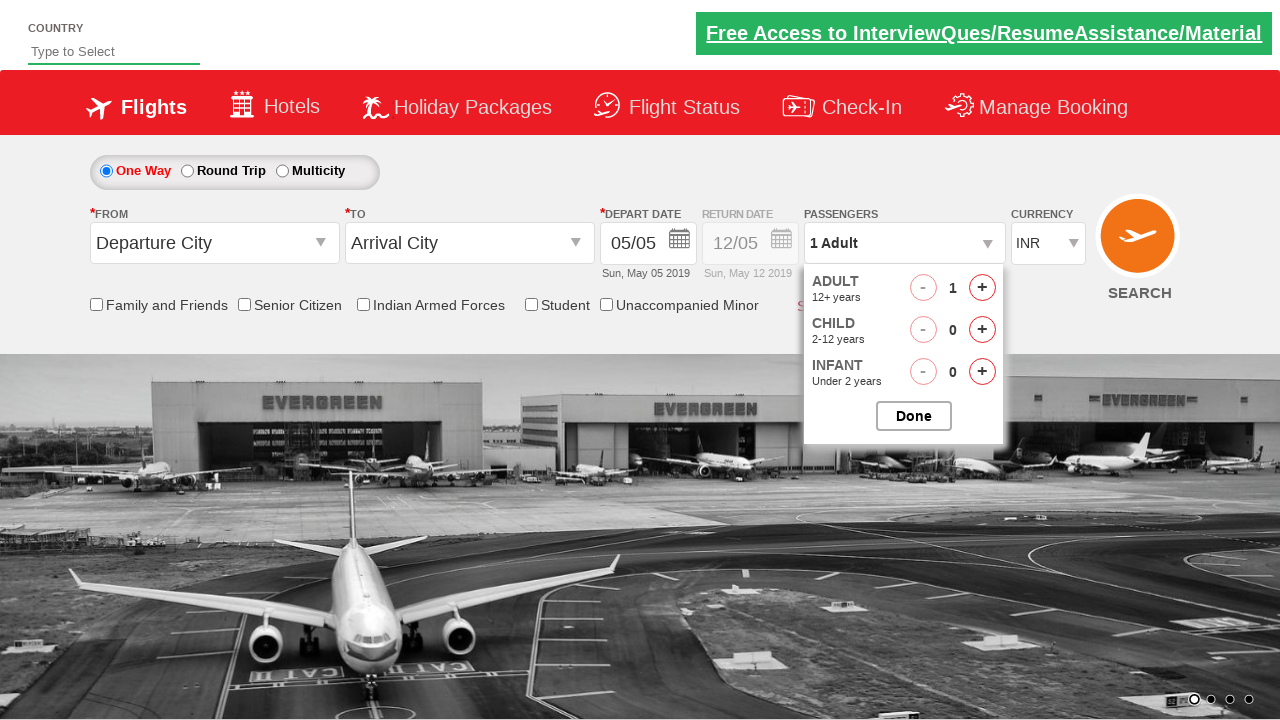

Incremented adult passenger count (first click) at (982, 288) on #hrefIncAdt
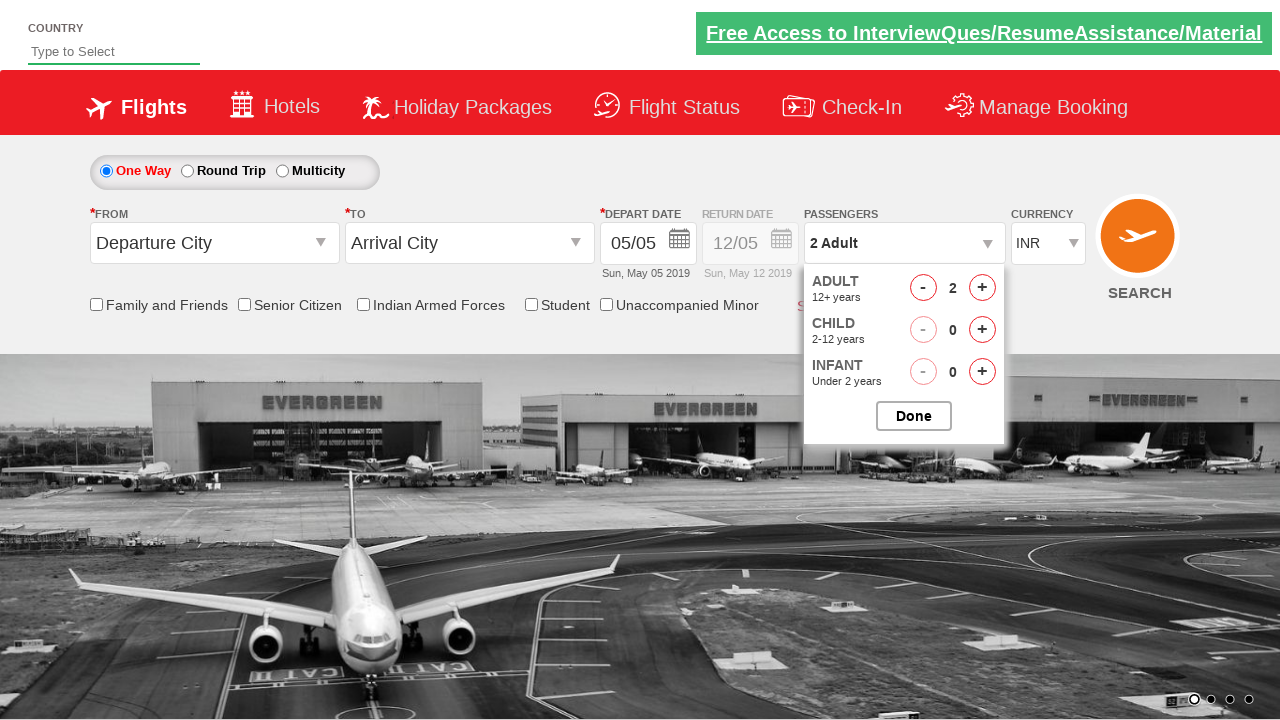

Incremented adult passenger count (second click) at (982, 288) on #hrefIncAdt
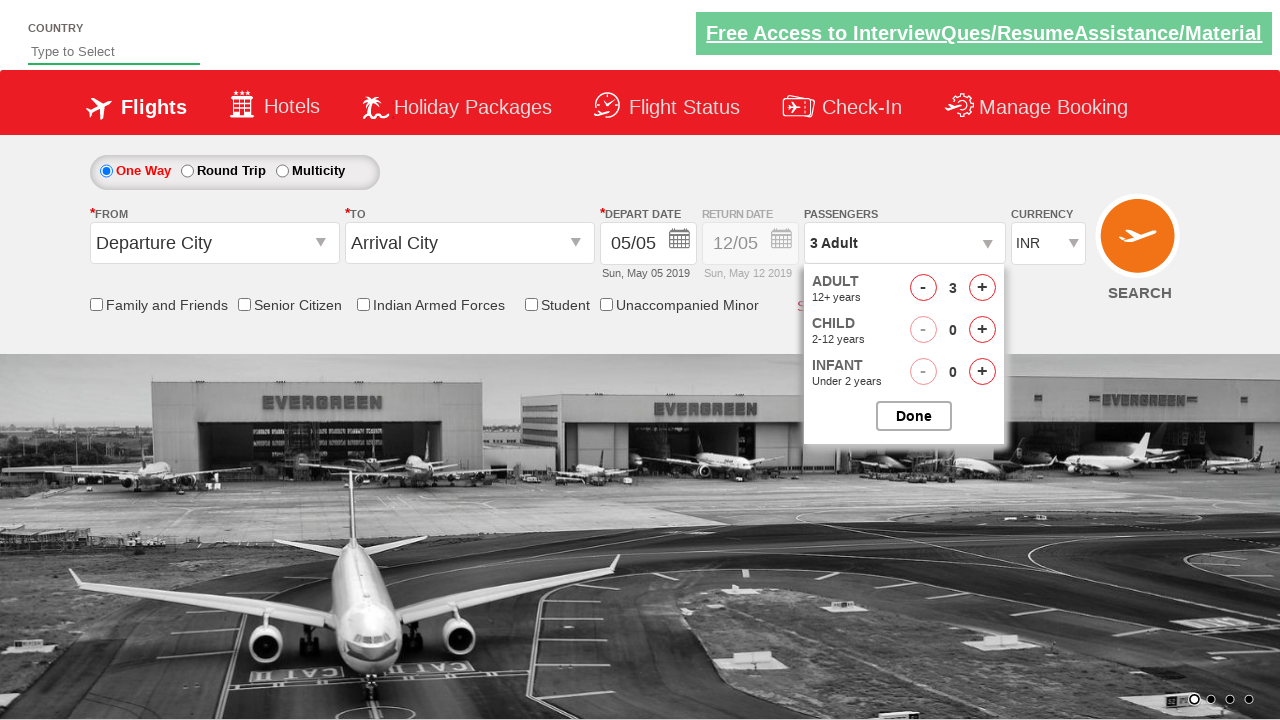

Closed the passenger dropdown at (914, 416) on #btnclosepaxoption
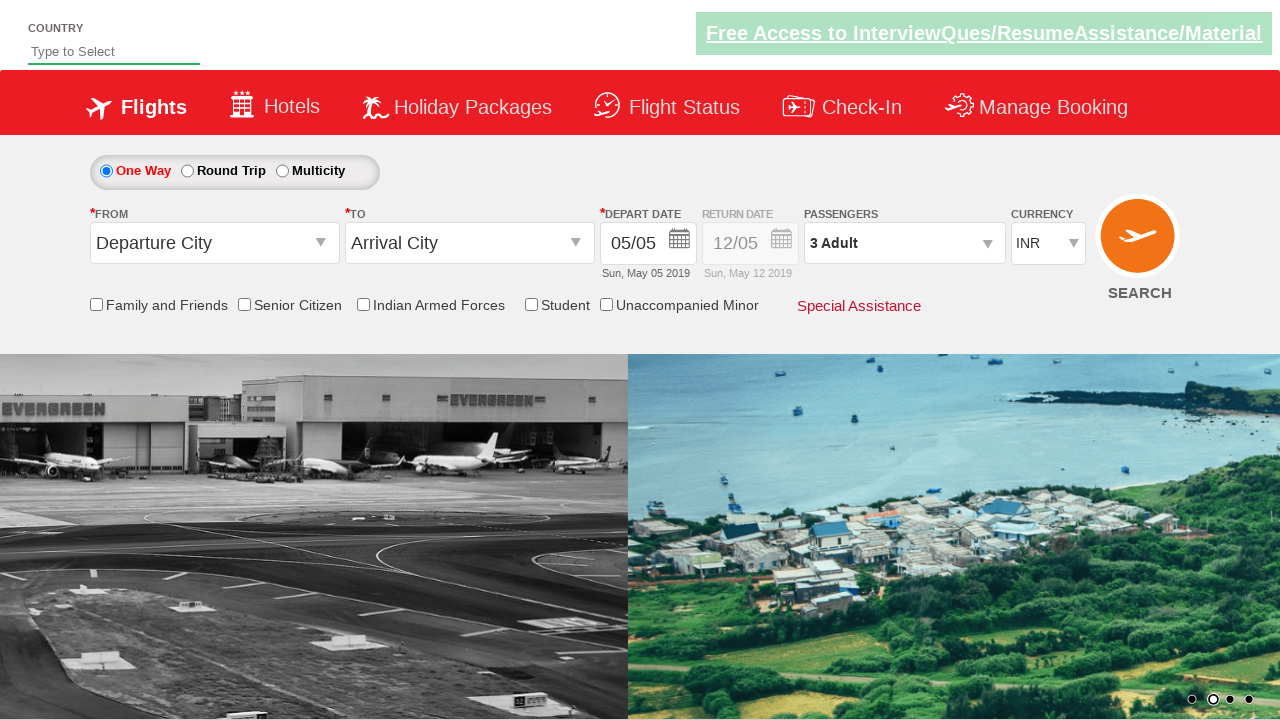

Verified passenger dropdown closed and value updated
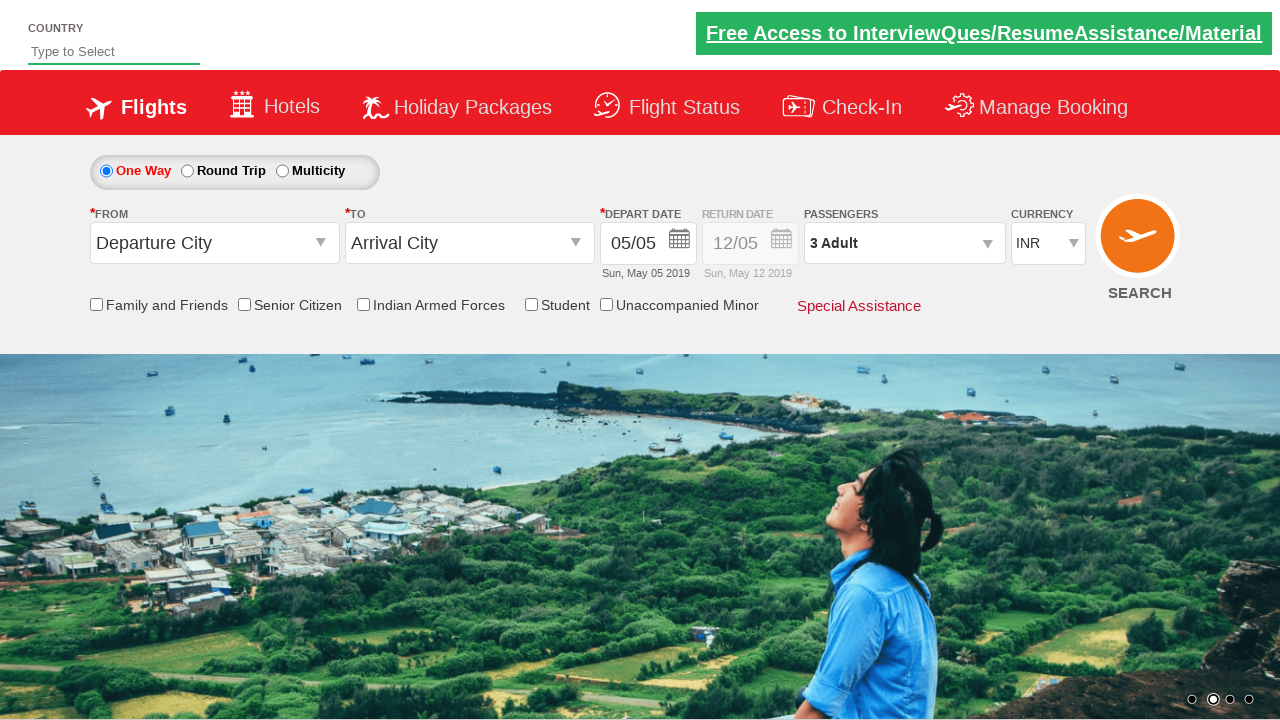

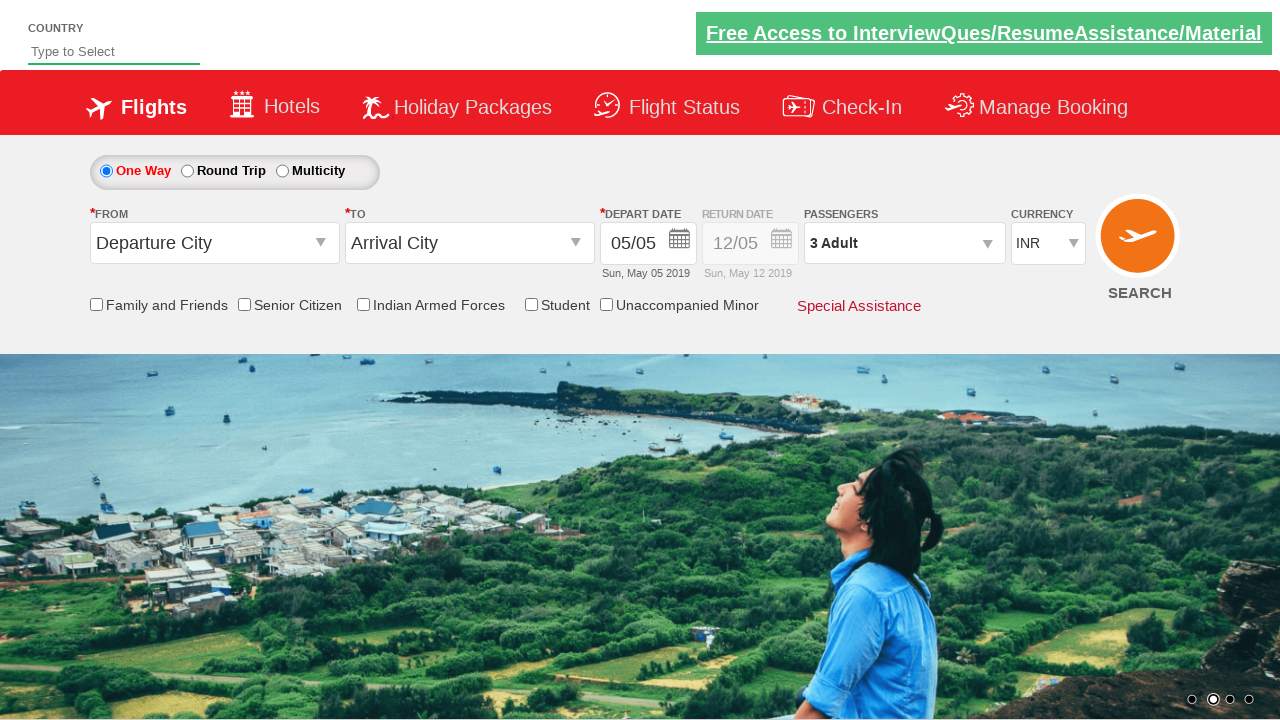